Tests browser window management by locating a logo element and checking its position after various window state changes (maximize, minimize, fullscreen, and custom positioning).

Starting URL: https://opensource-demo.orangehrmlive.com/web/index.php/auth/login

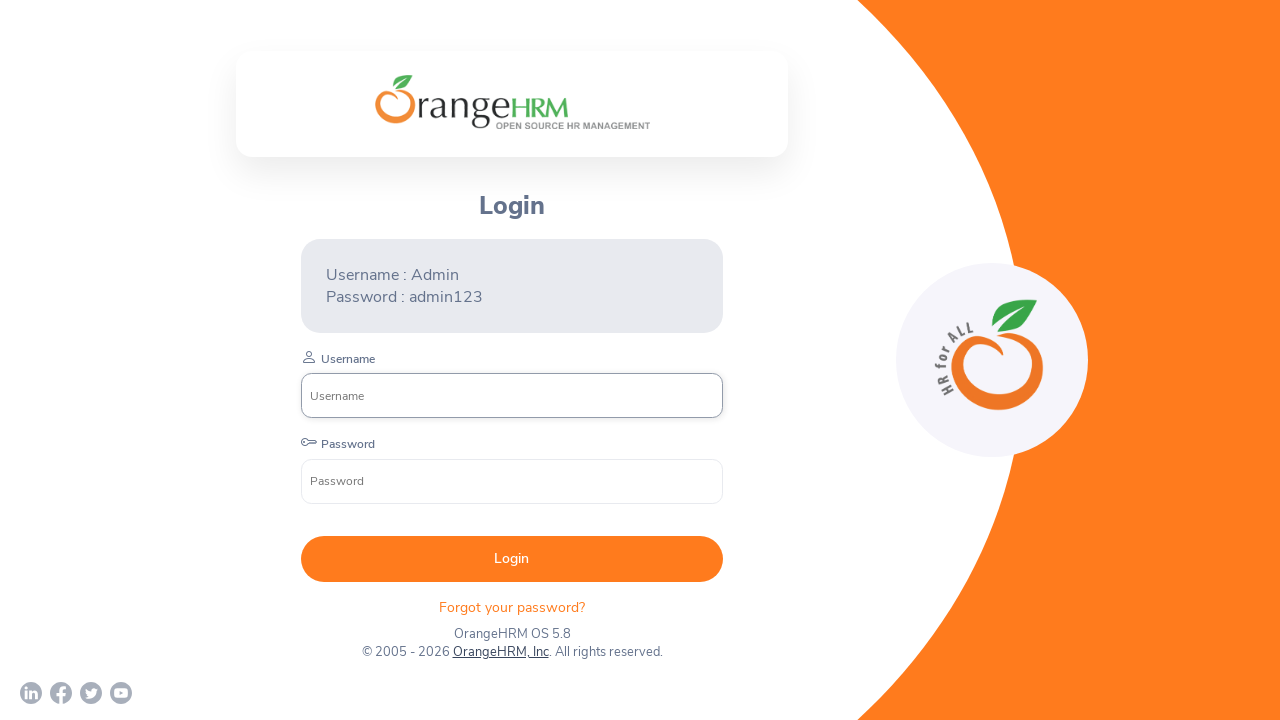

Logo element became visible
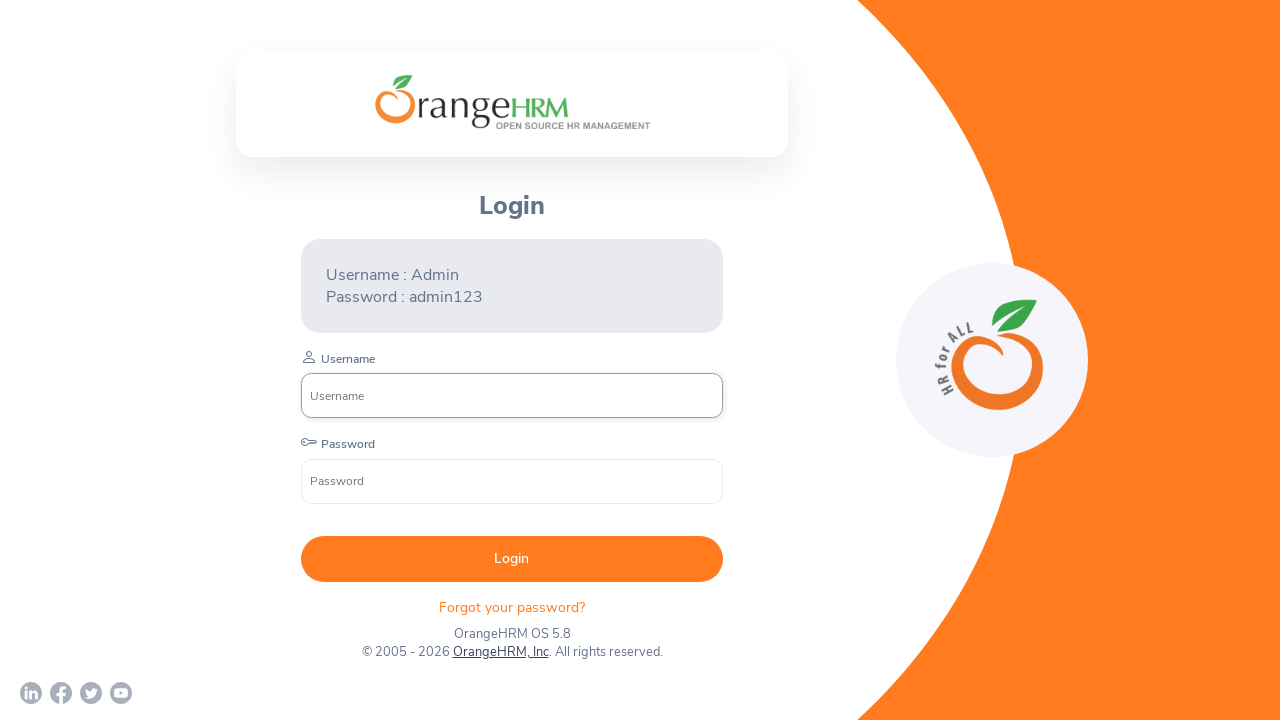

Retrieved initial logo position: (374.5, 75.34375)
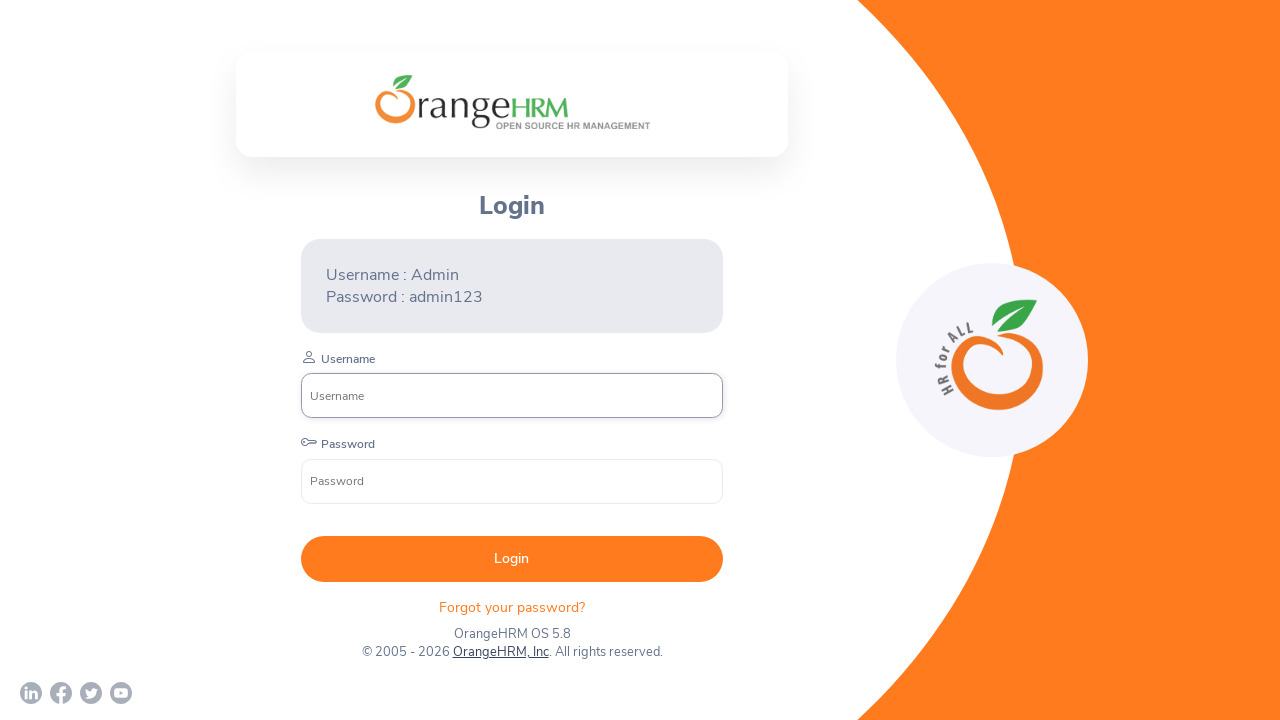

Set viewport to maximized size (1920x1080)
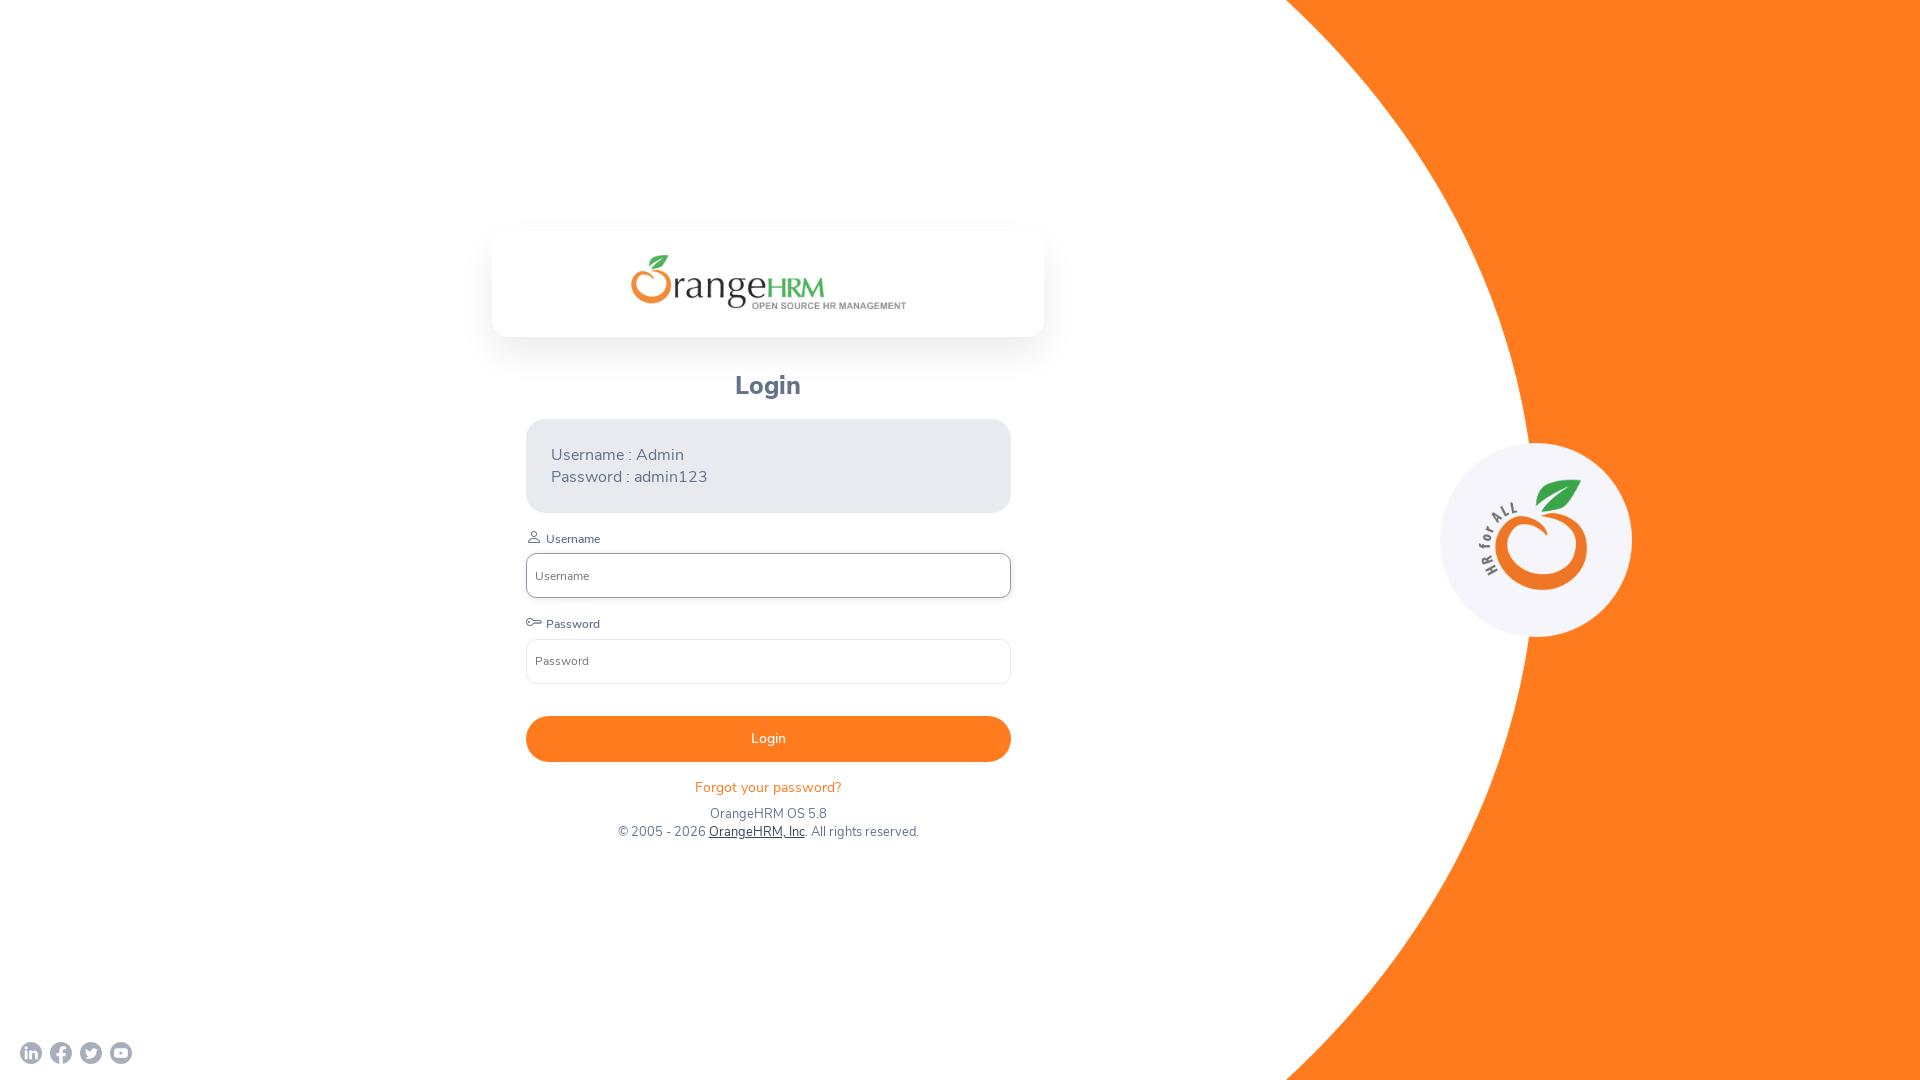

Retrieved logo position after maximizing: (630.5, 255.34375)
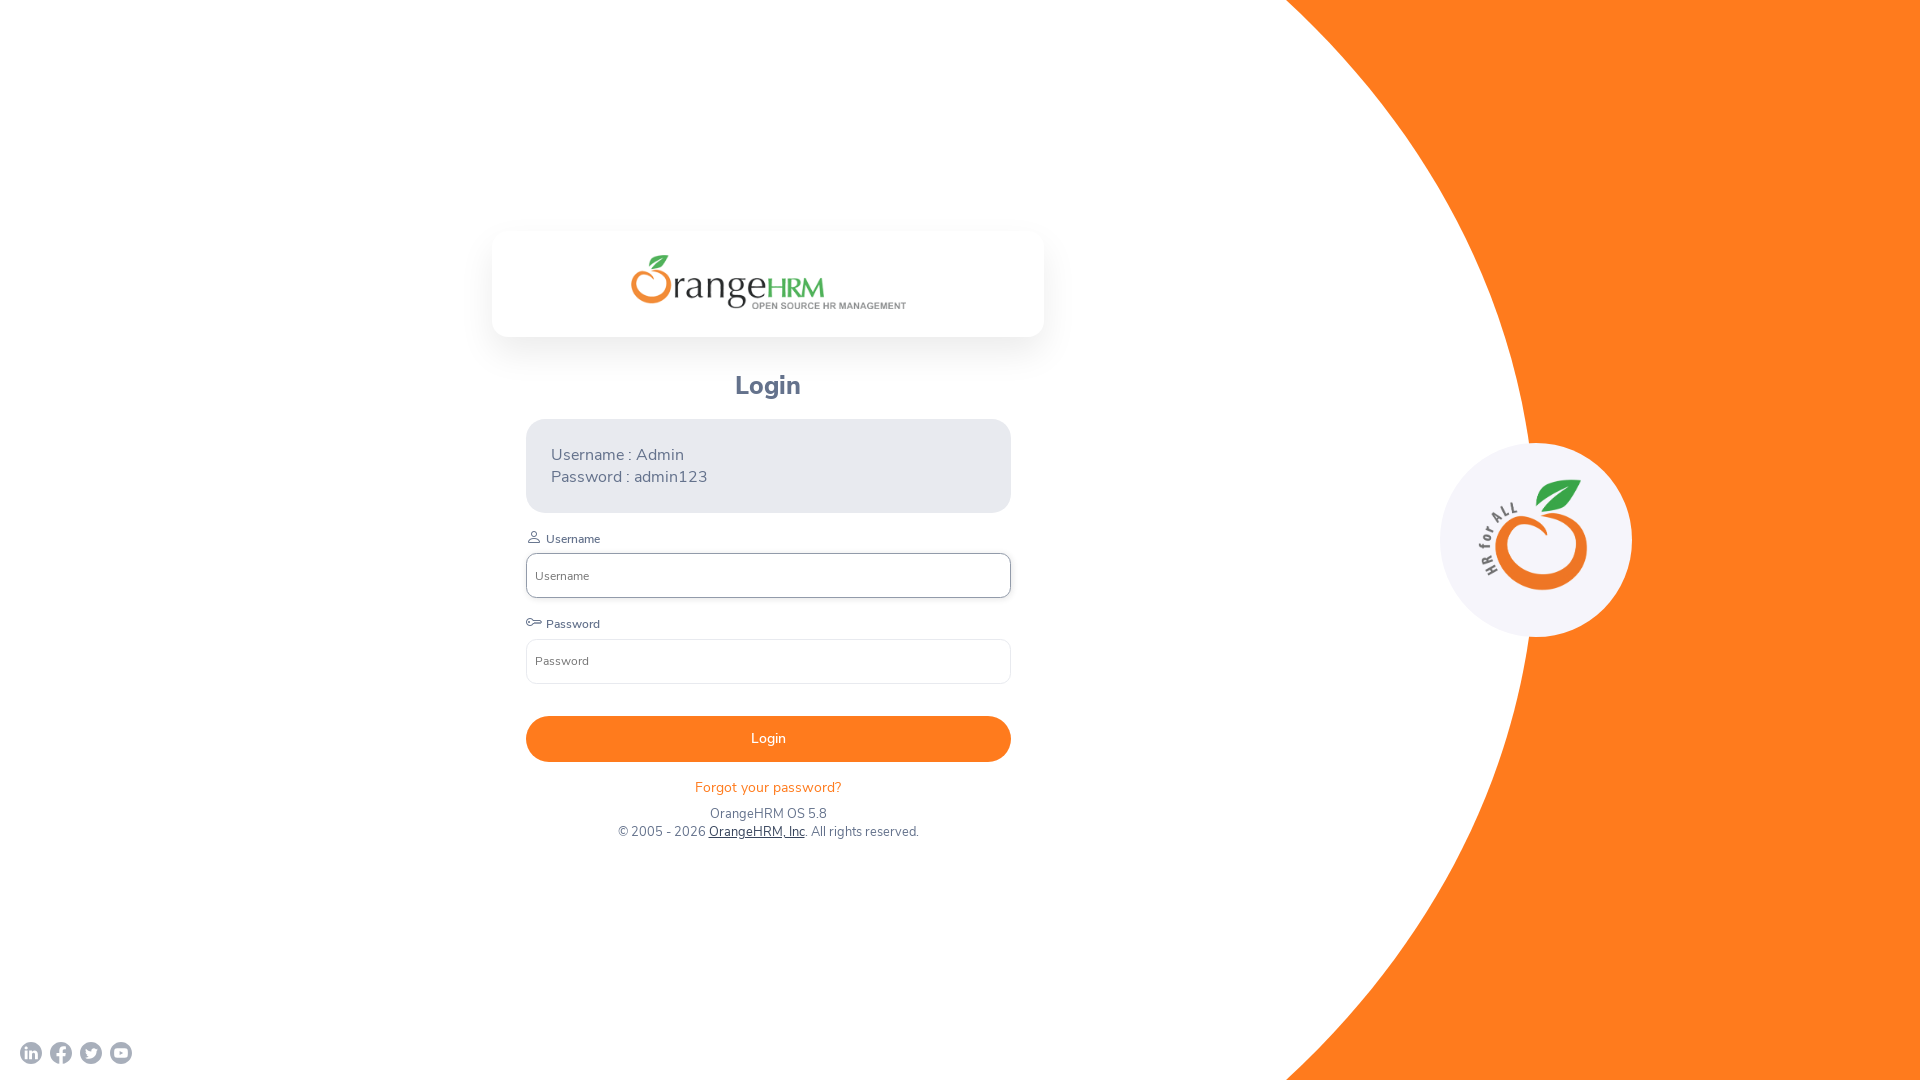

Set viewport to smaller size (800x600)
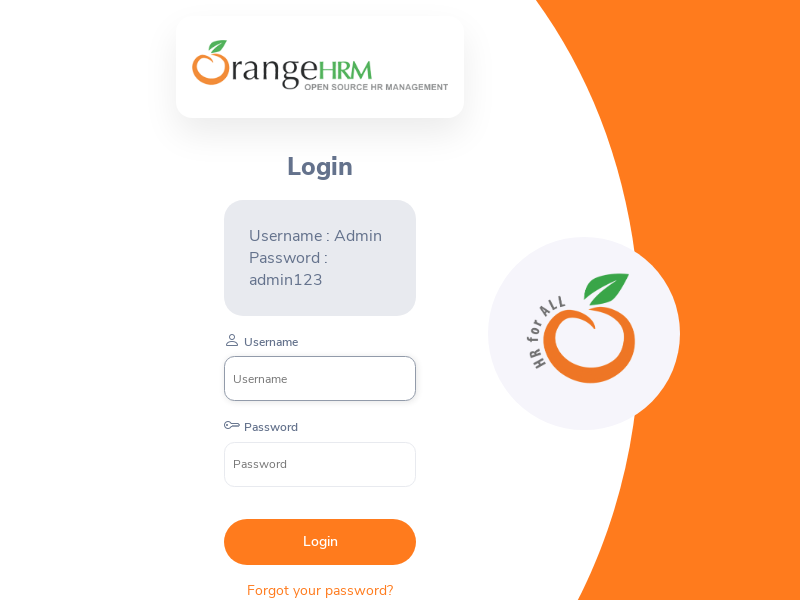

Retrieved logo position after smaller viewport: (192, 40)
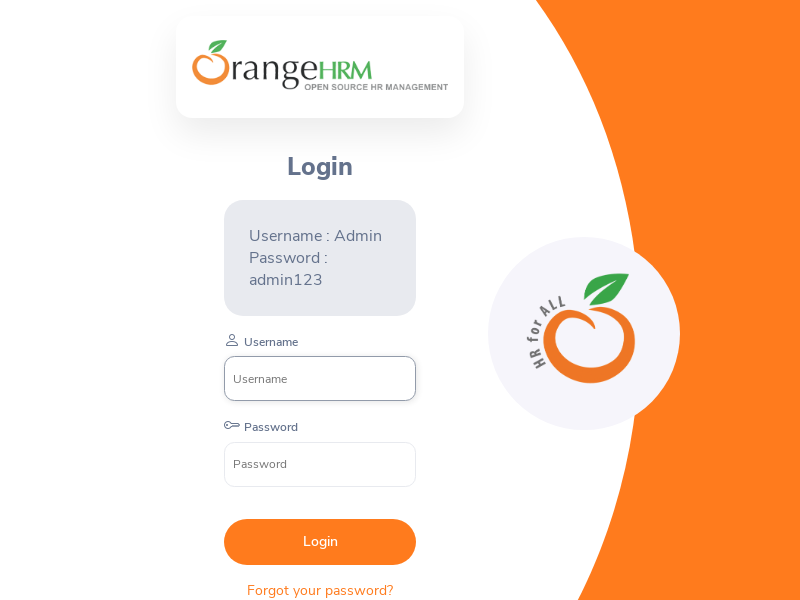

Set viewport to fullscreen-like size (1920x1080)
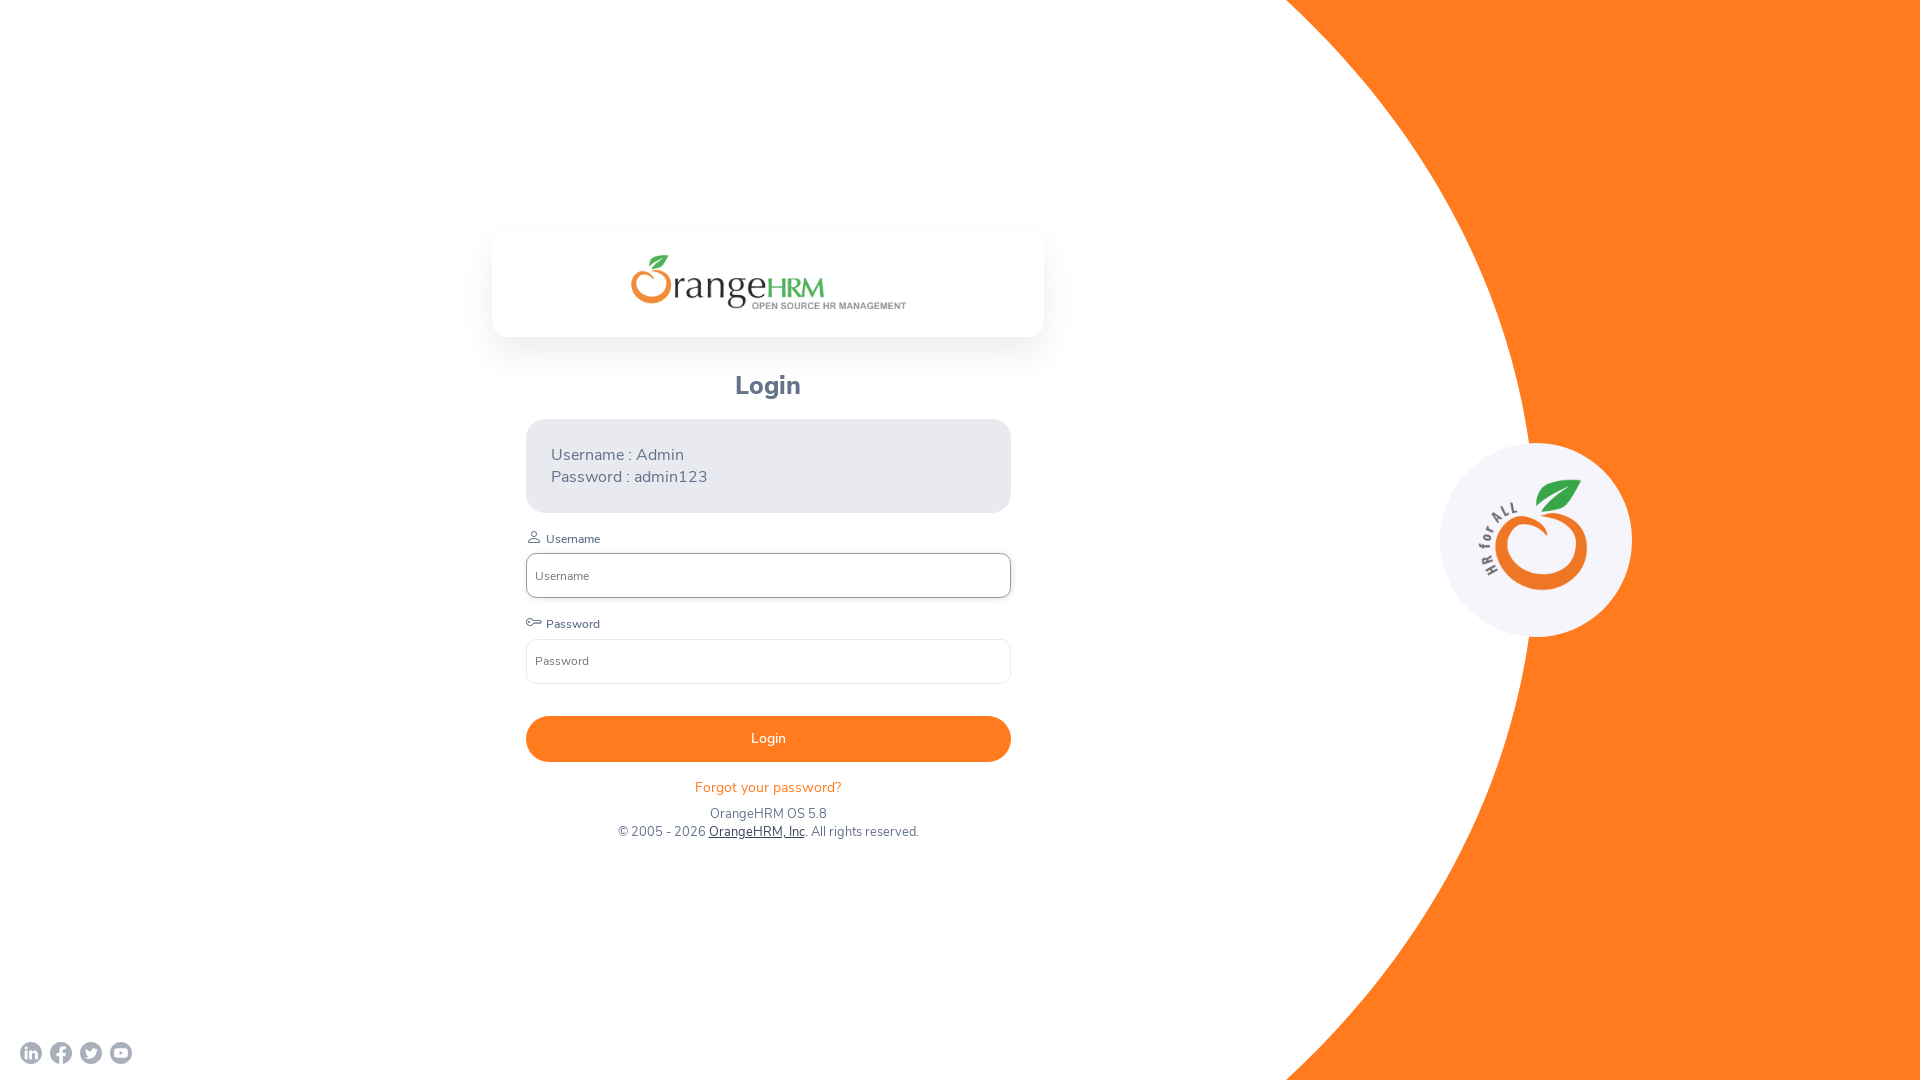

Retrieved logo position after fullscreen viewport: (630.5, 255.34375)
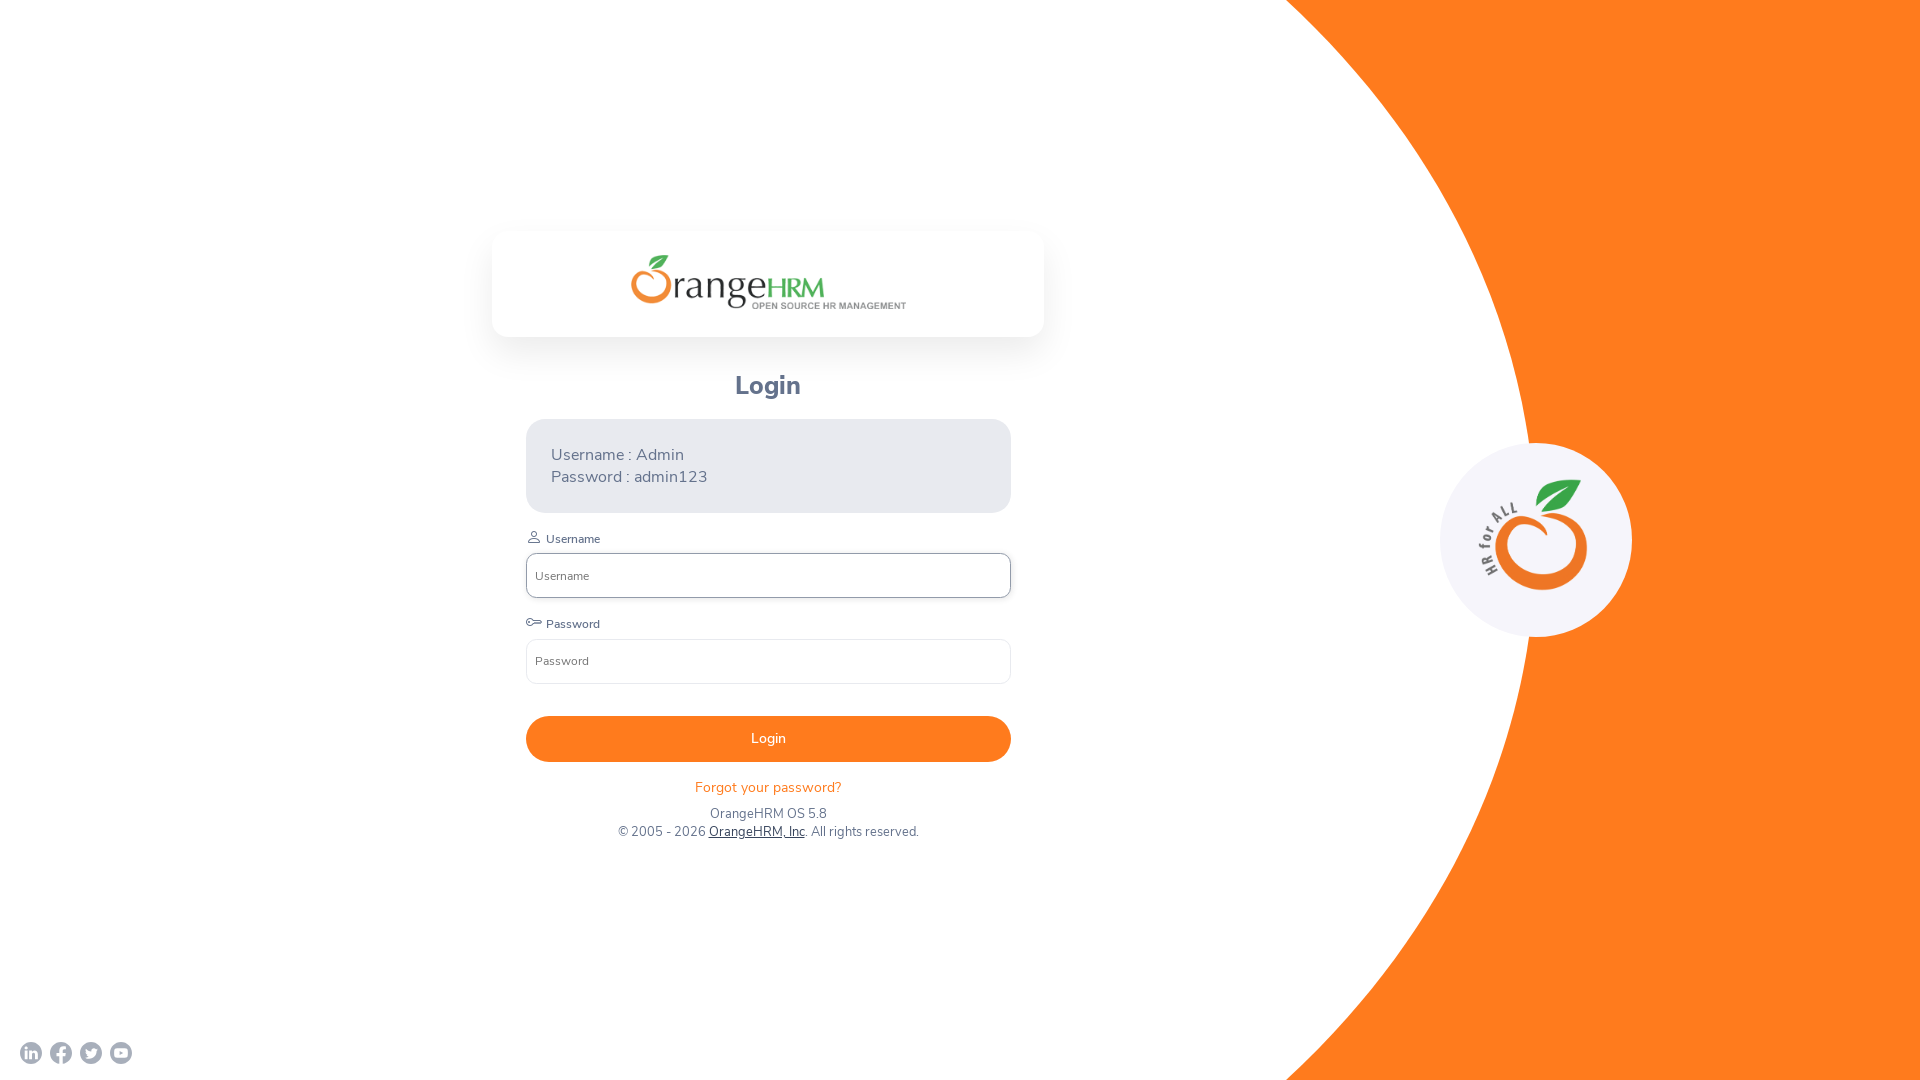

Set viewport to custom size (1024x768)
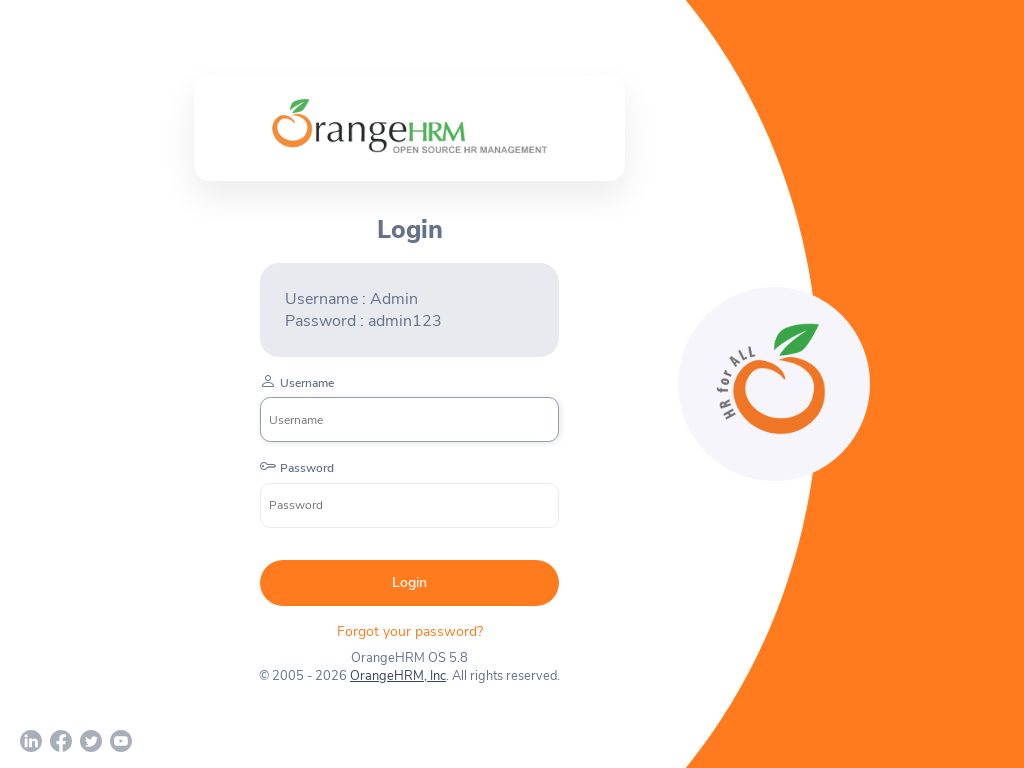

Retrieved logo position after custom viewport: (272.09375, 99.34375)
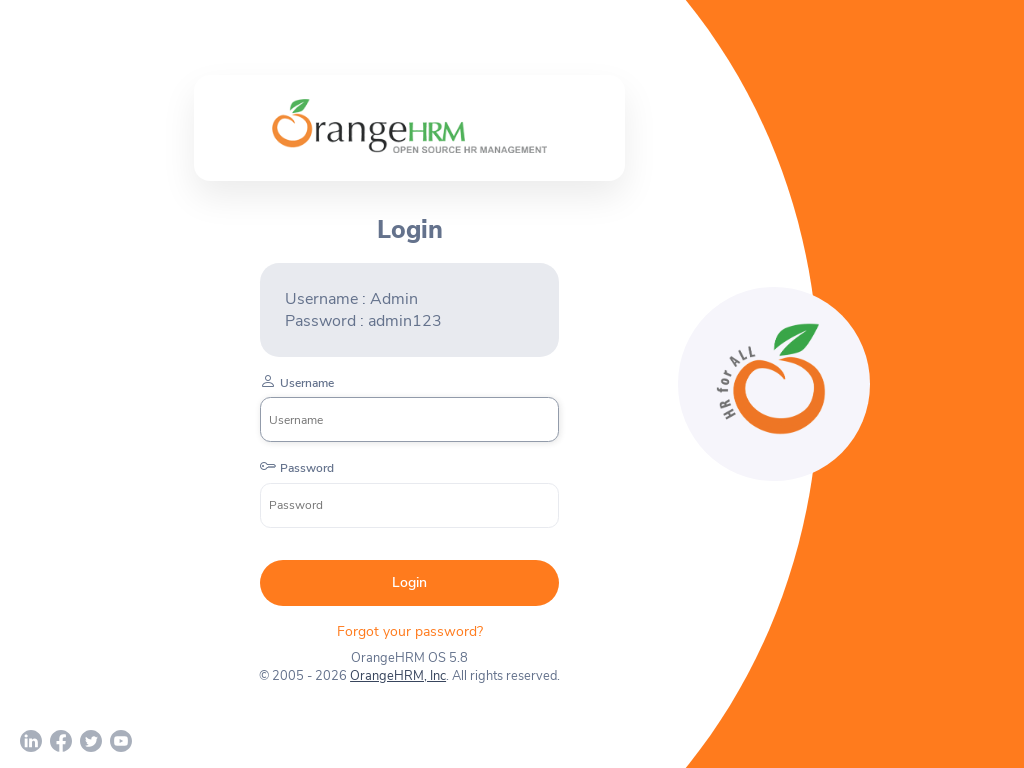

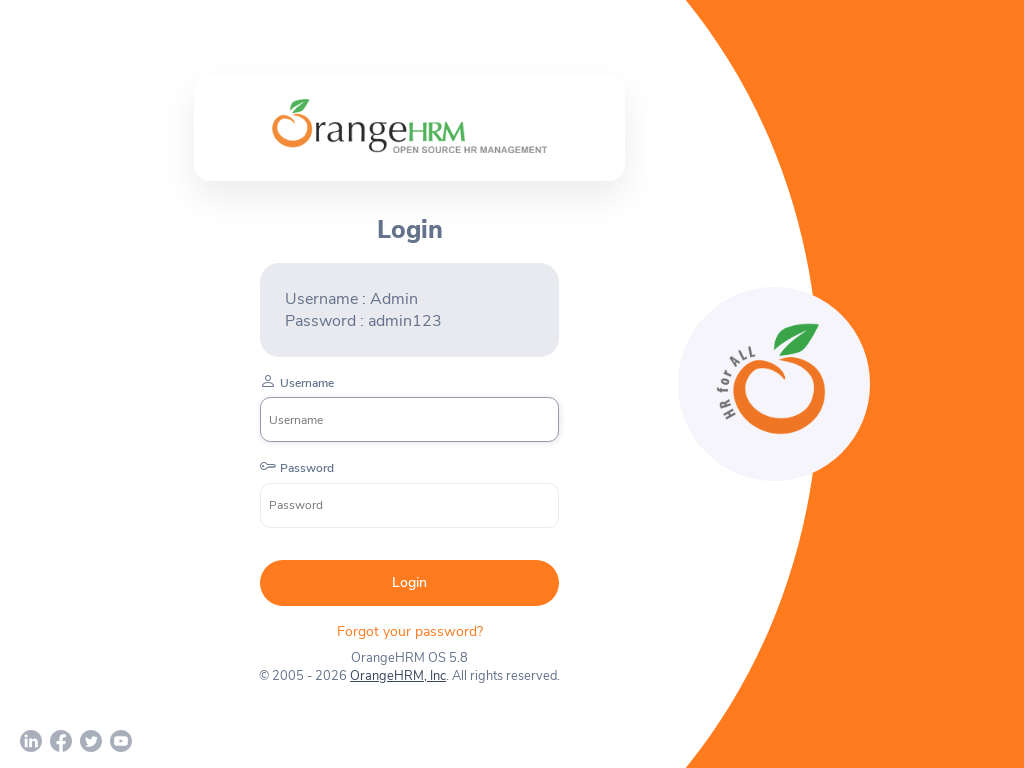